Tests context menu functionality by navigating to a playground page, clicking on the Context Menu option, and performing a right-click action on a specific element

Starting URL: https://www.lambdatest.com/selenium-playground/

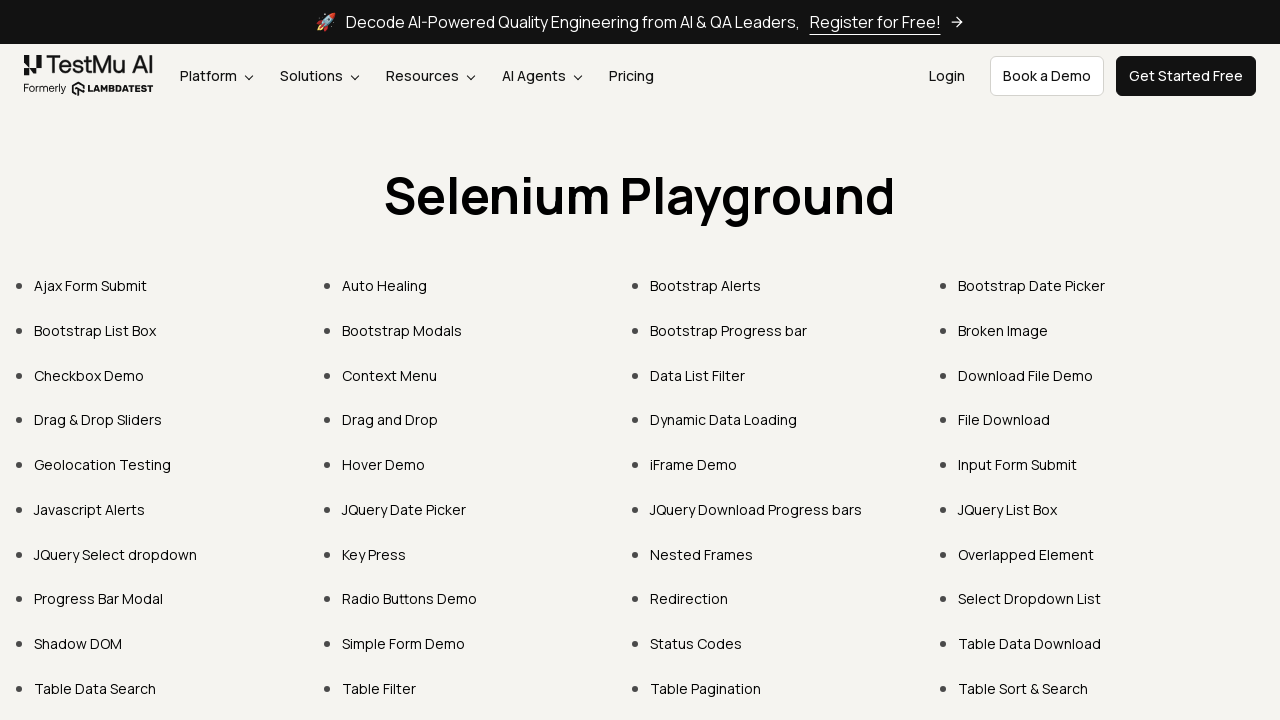

Clicked on Context Menu option at (390, 375) on xpath=//*[contains(text(),' Context Menu')]
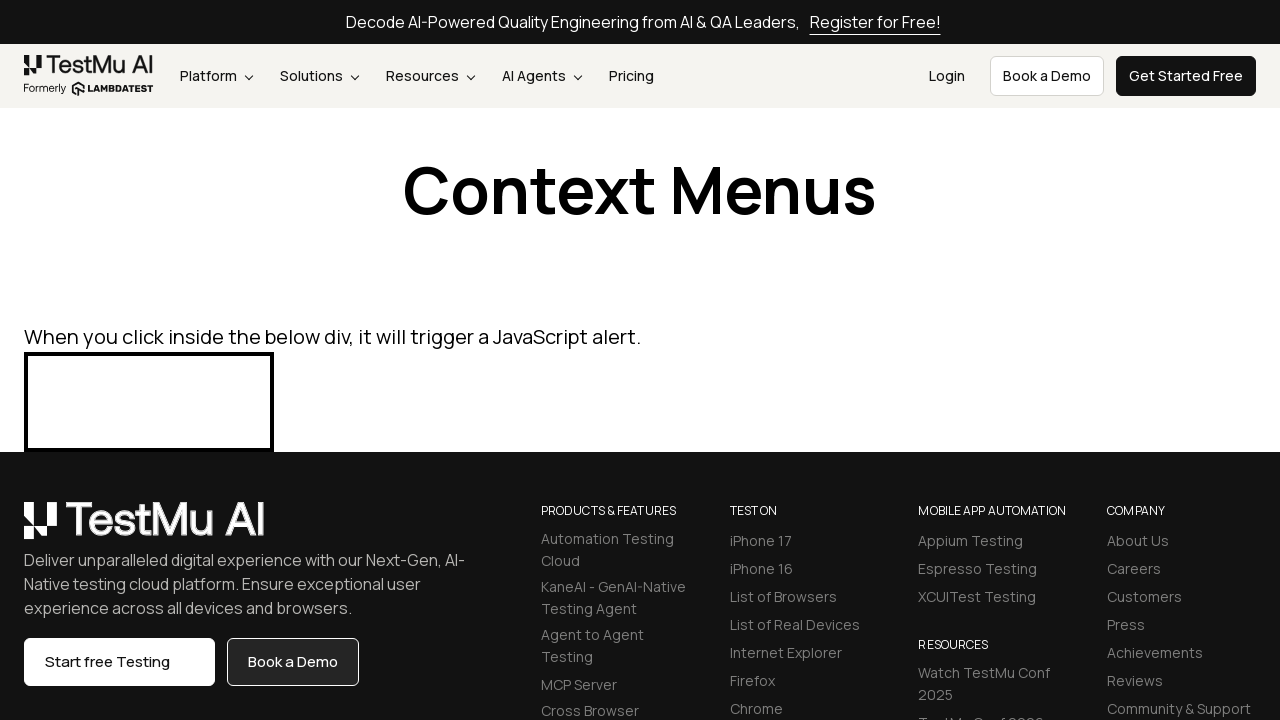

Hot-spot element became visible
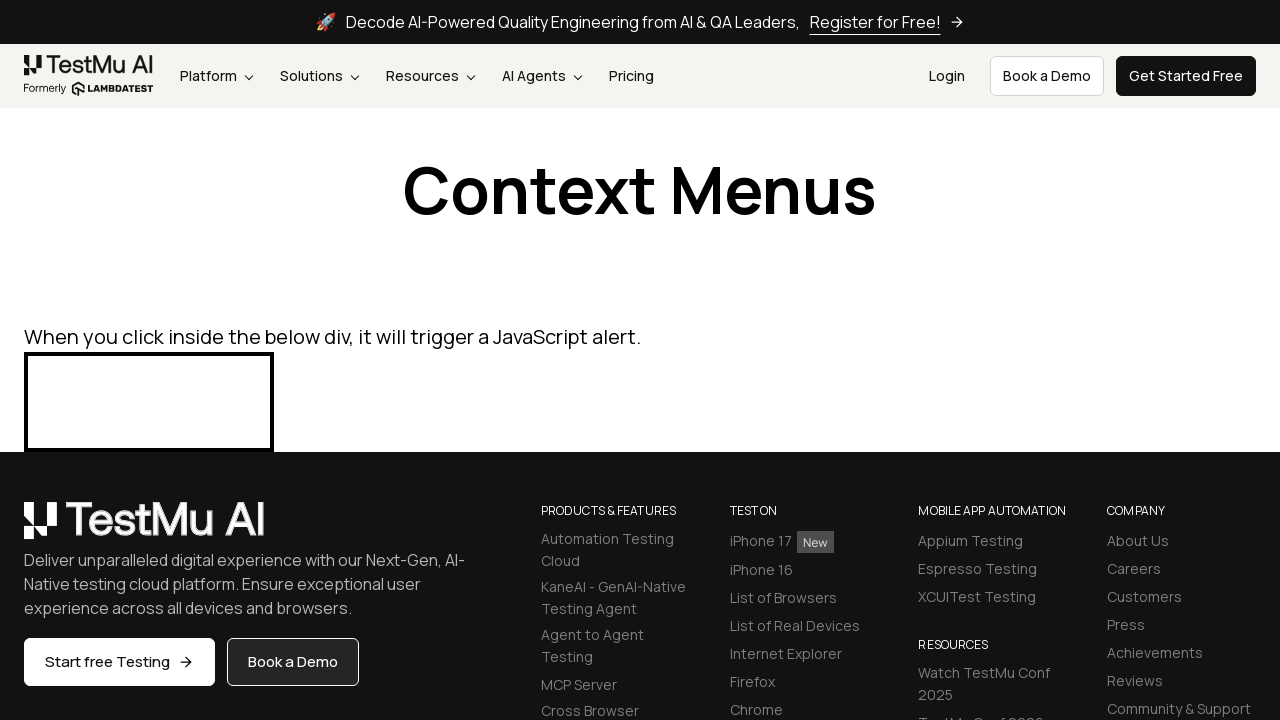

Performed right-click on hot-spot element at (149, 402) on #hot-spot
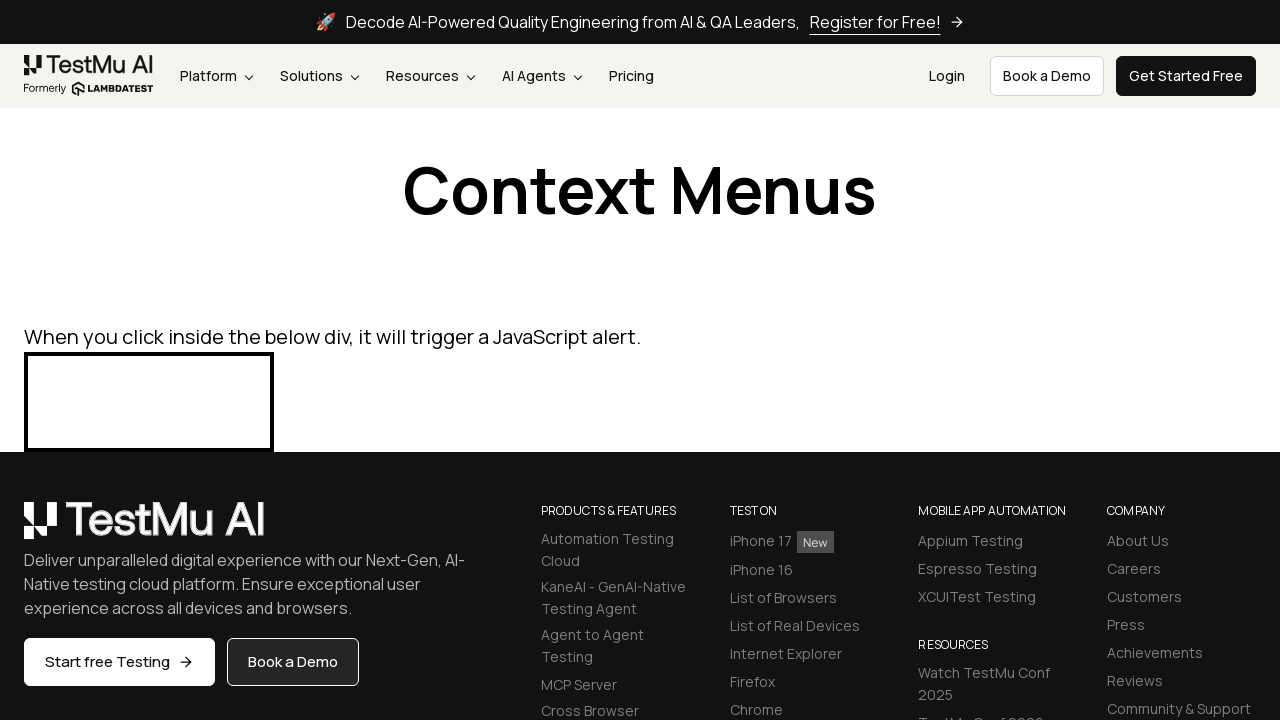

Alert handler configured to accept dialogs
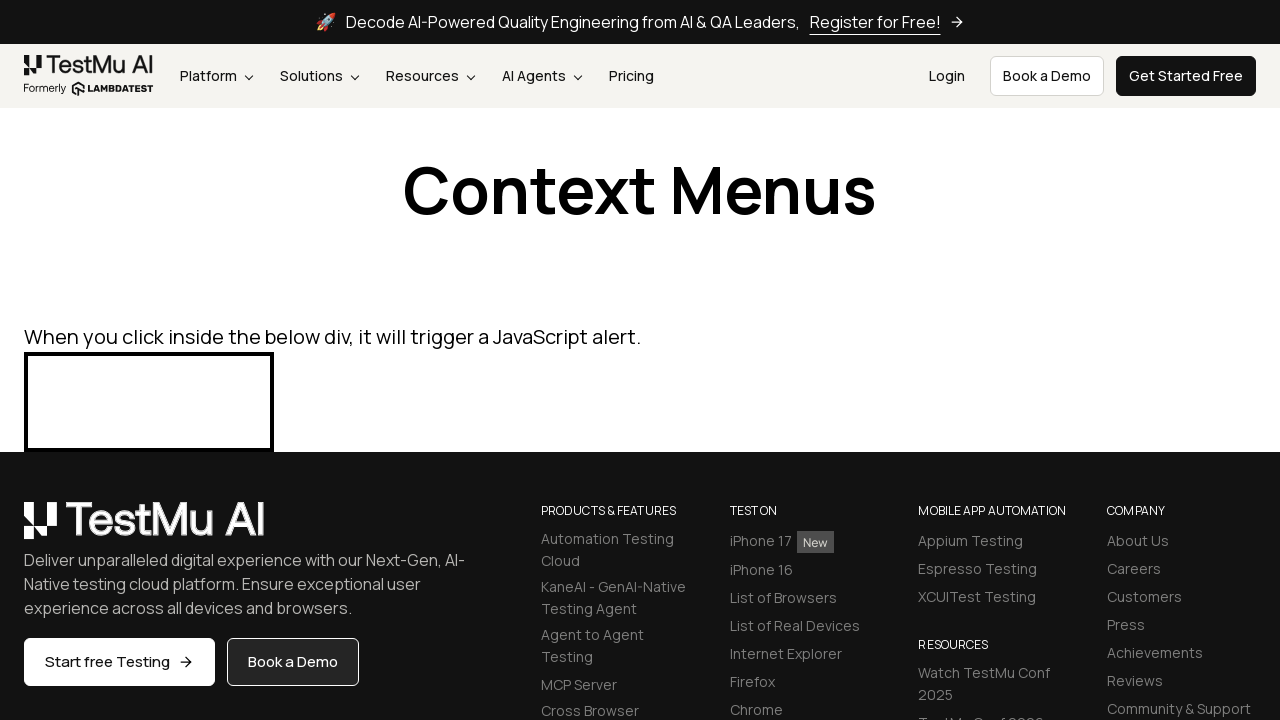

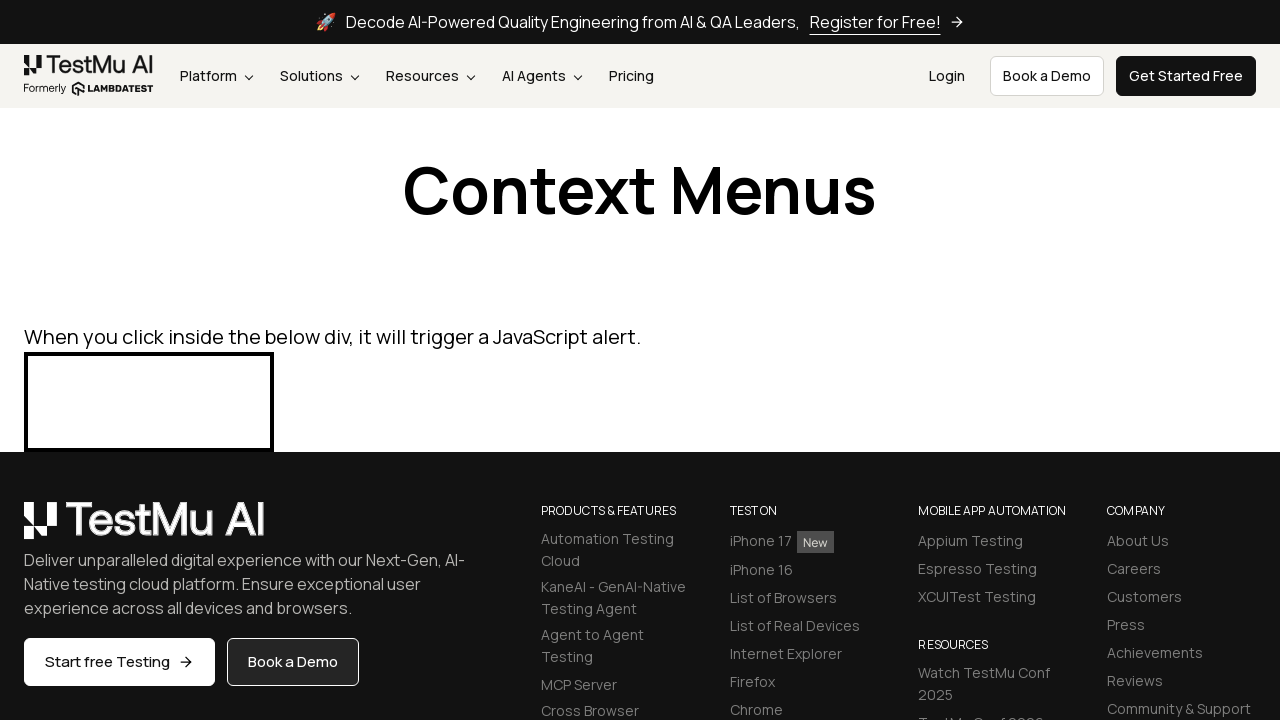